Tests that the Clear completed button is hidden when there are no completed items

Starting URL: https://demo.playwright.dev/todomvc

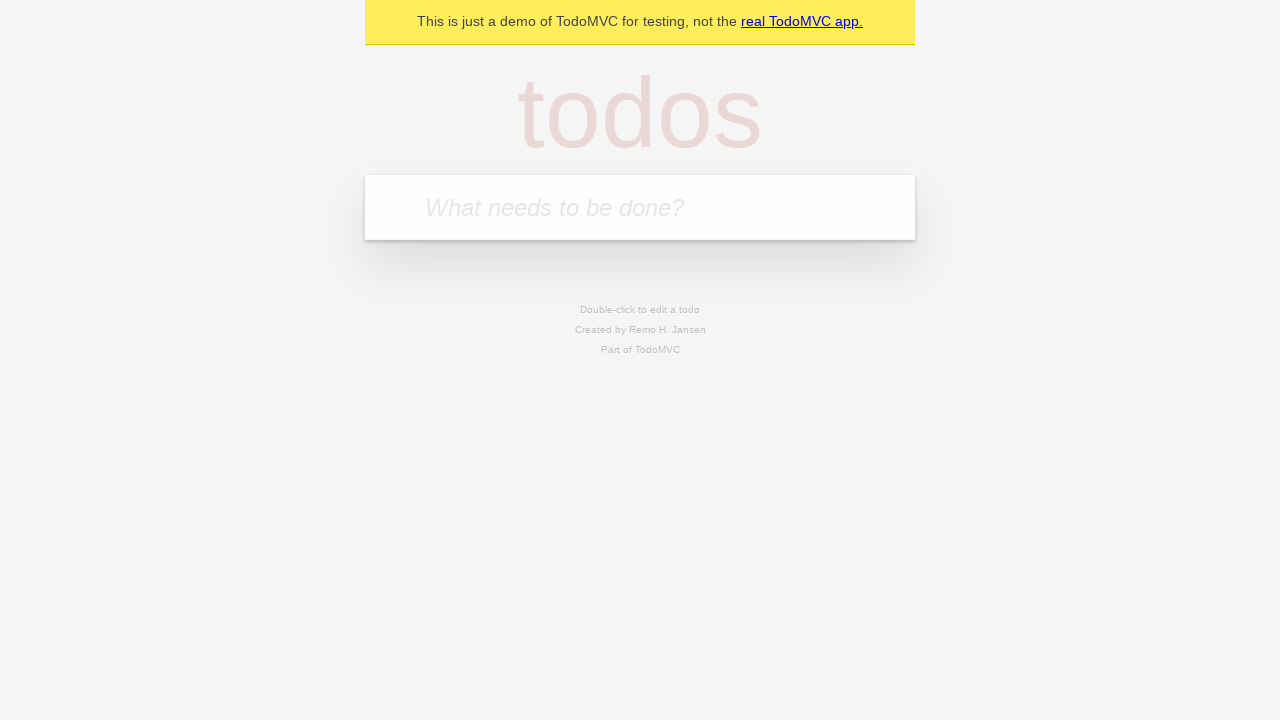

Filled new todo field with 'buy some cheese' on internal:attr=[placeholder="What needs to be done?"i]
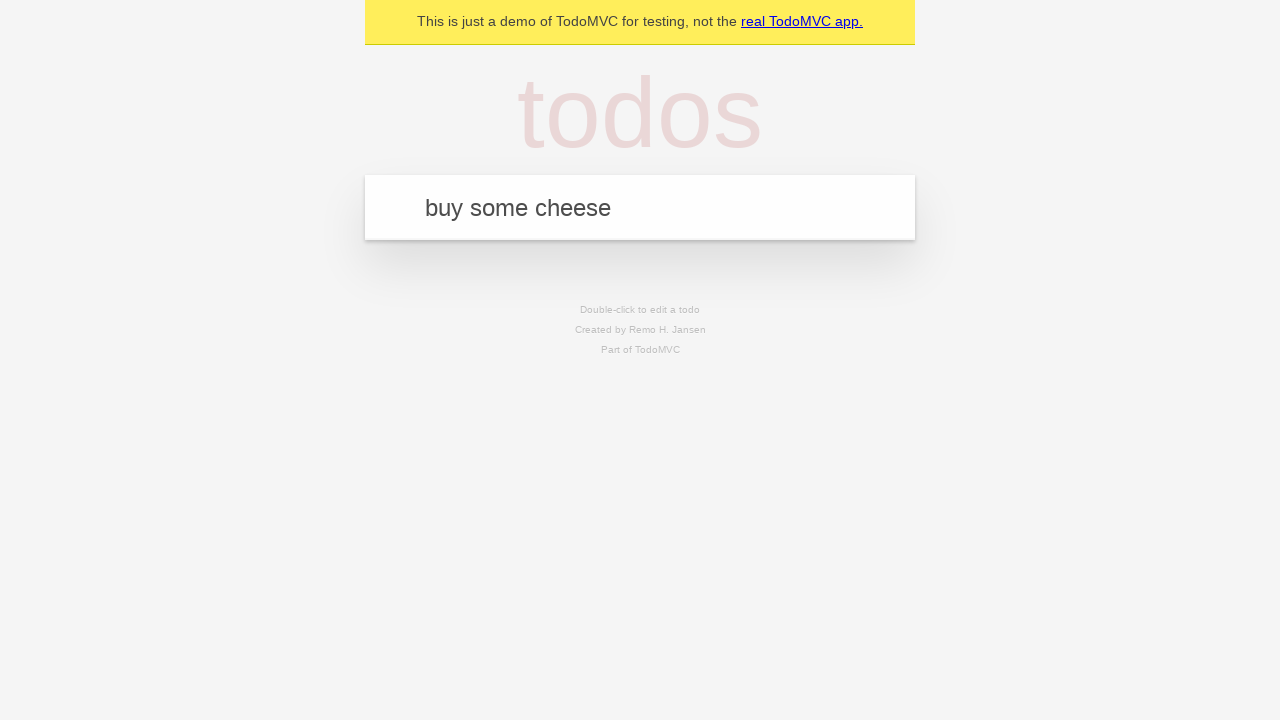

Pressed Enter to add todo 'buy some cheese' on internal:attr=[placeholder="What needs to be done?"i]
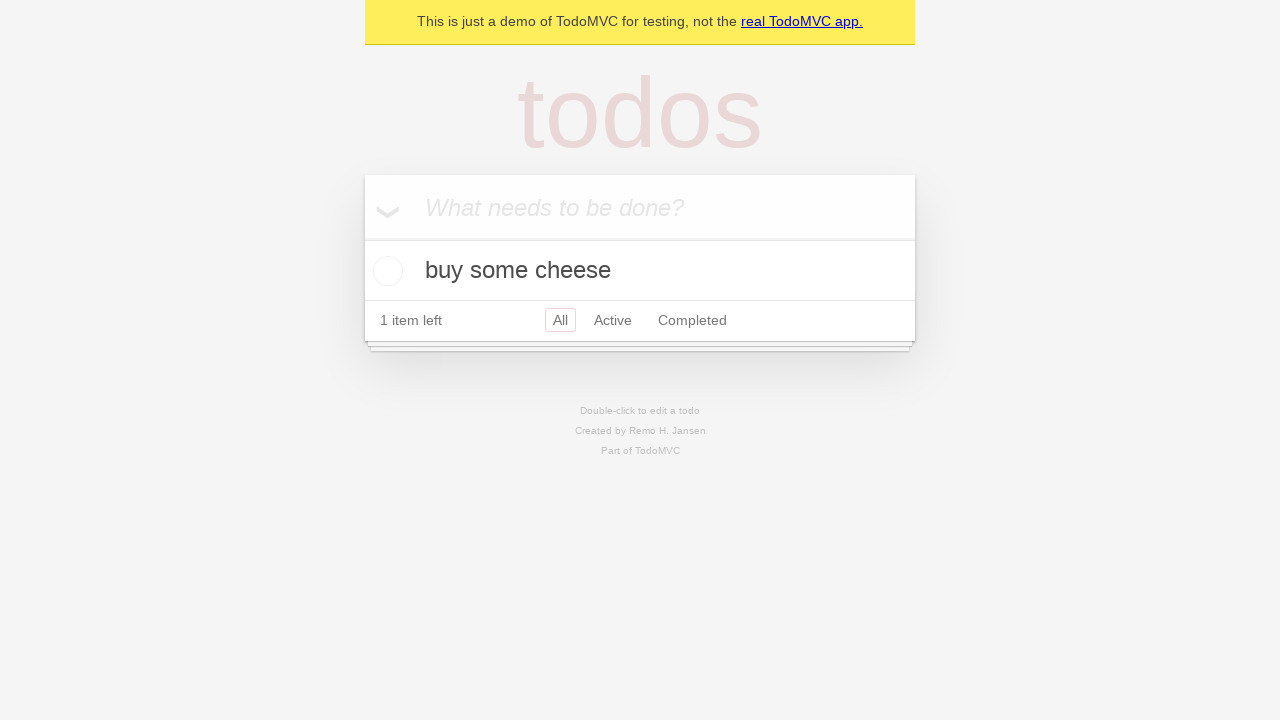

Filled new todo field with 'feed the cat' on internal:attr=[placeholder="What needs to be done?"i]
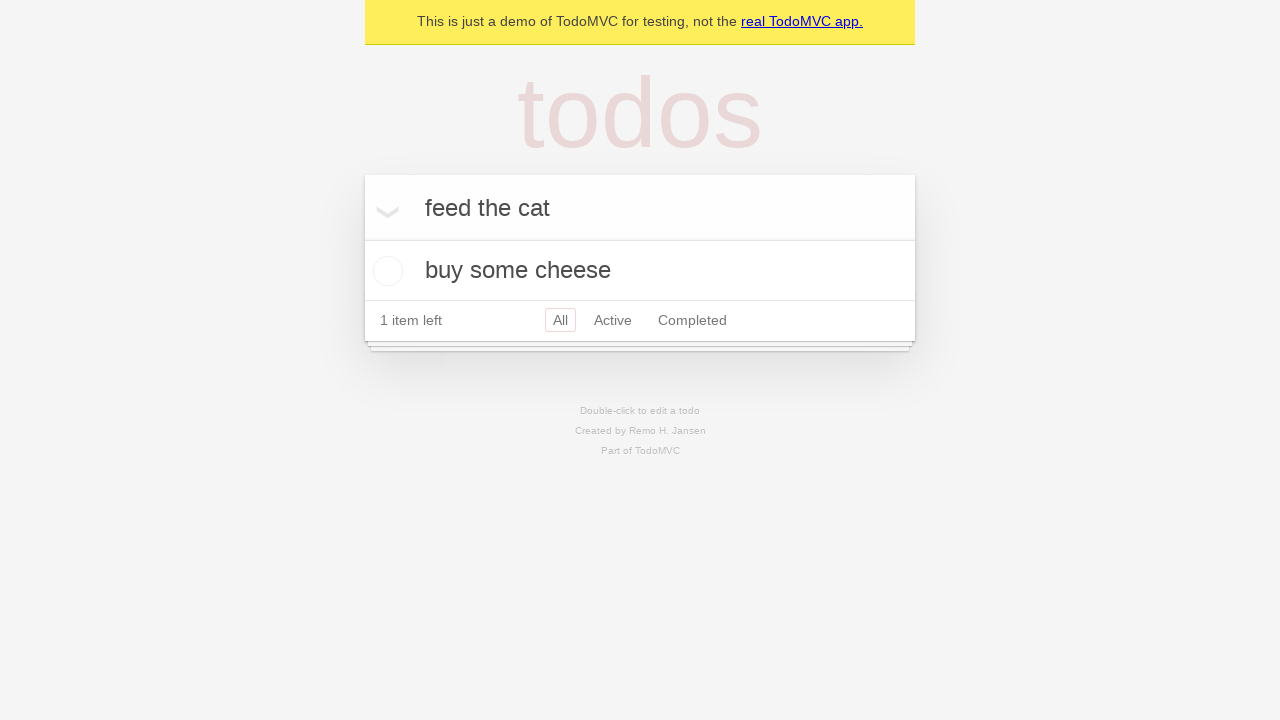

Pressed Enter to add todo 'feed the cat' on internal:attr=[placeholder="What needs to be done?"i]
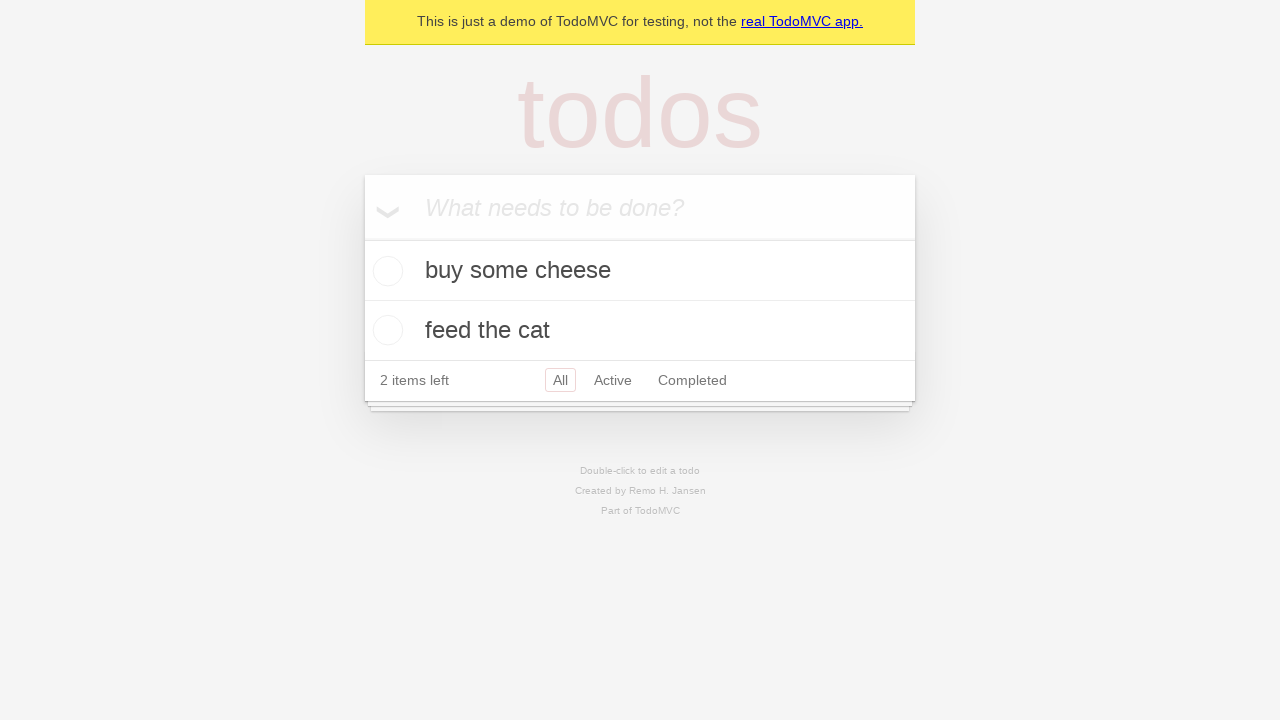

Filled new todo field with 'book a doctors appointment' on internal:attr=[placeholder="What needs to be done?"i]
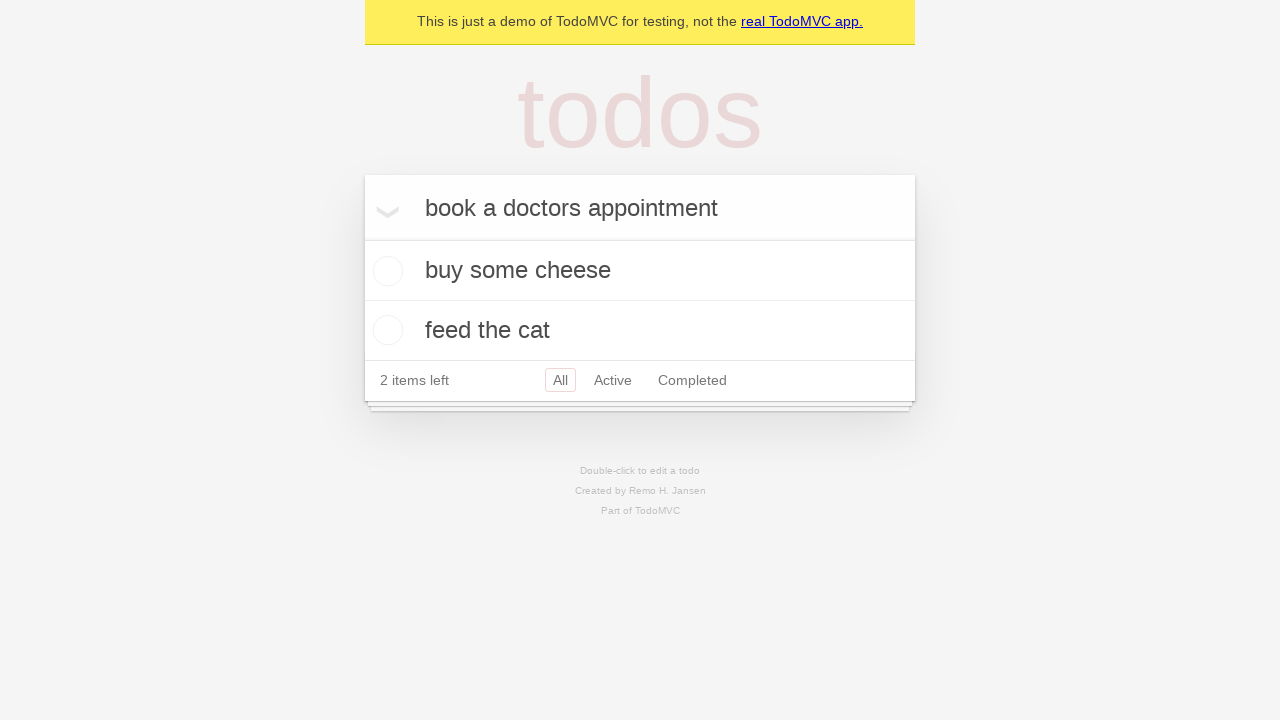

Pressed Enter to add todo 'book a doctors appointment' on internal:attr=[placeholder="What needs to be done?"i]
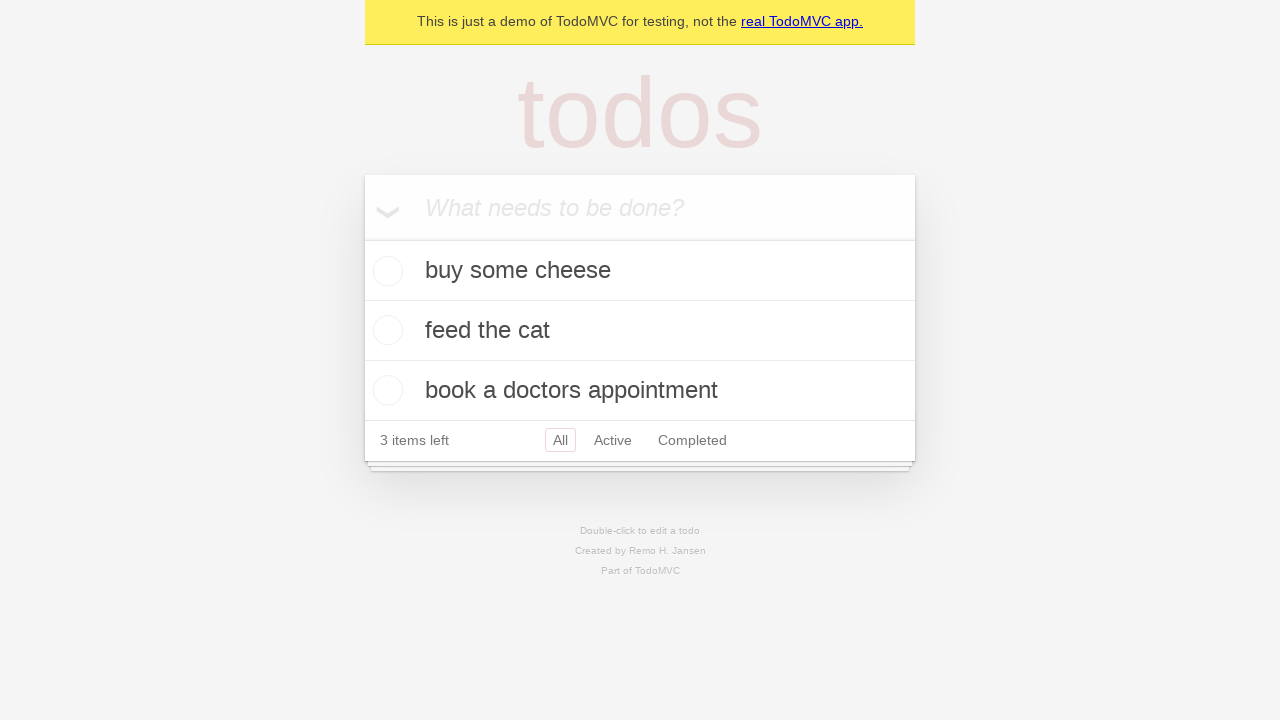

Checked the first todo item as completed at (385, 271) on .todo-list li .toggle >> nth=0
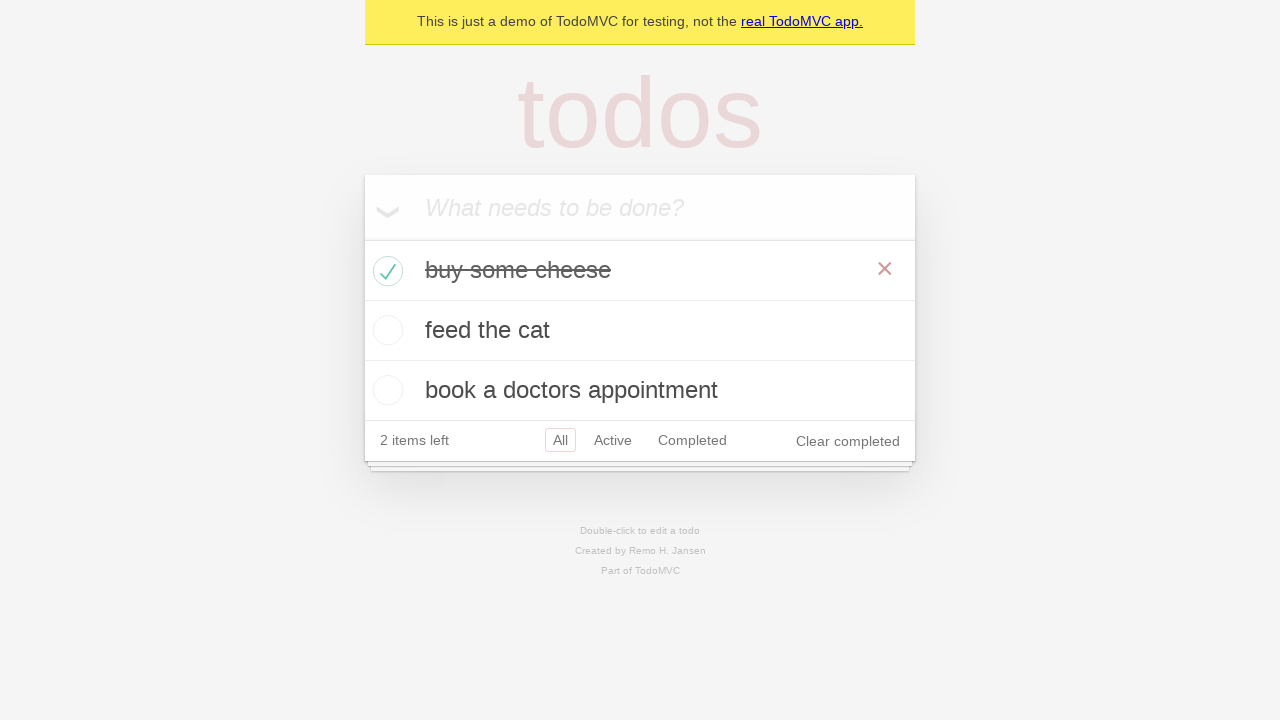

Clicked 'Clear completed' button to remove completed todos at (848, 441) on internal:role=button[name="Clear completed"i]
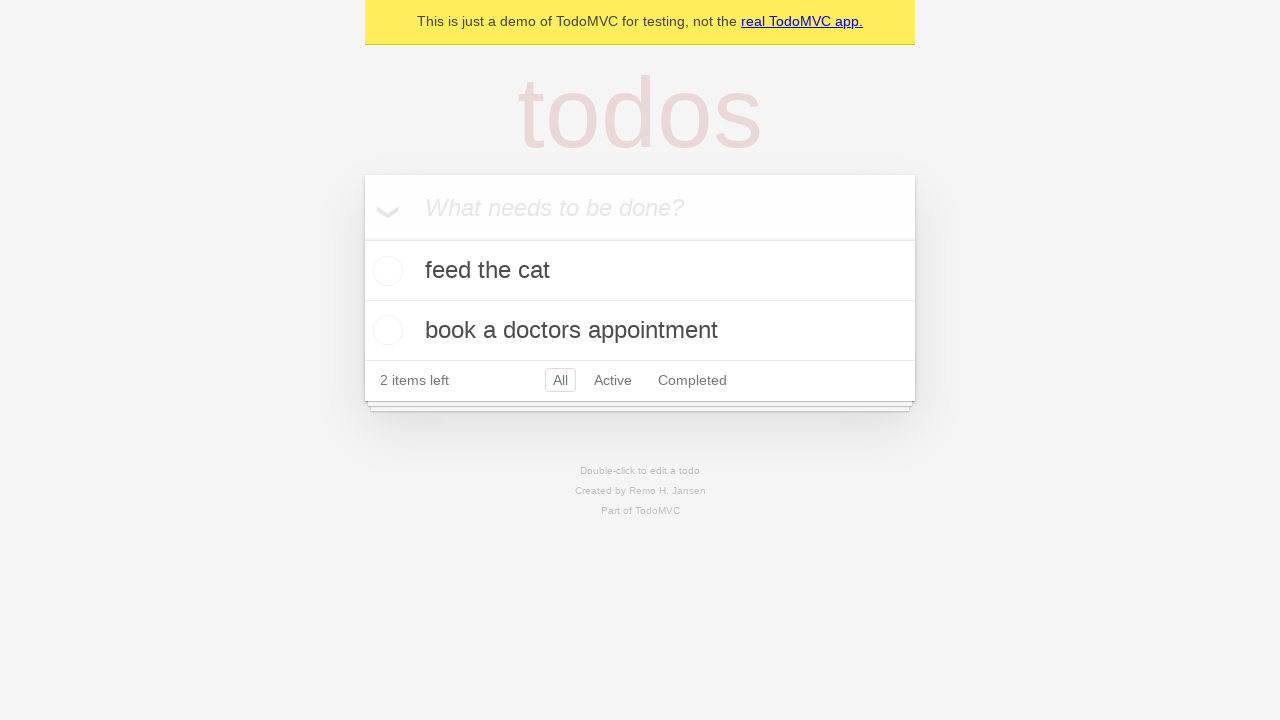

Verified that 'Clear completed' button is hidden when no completed items remain
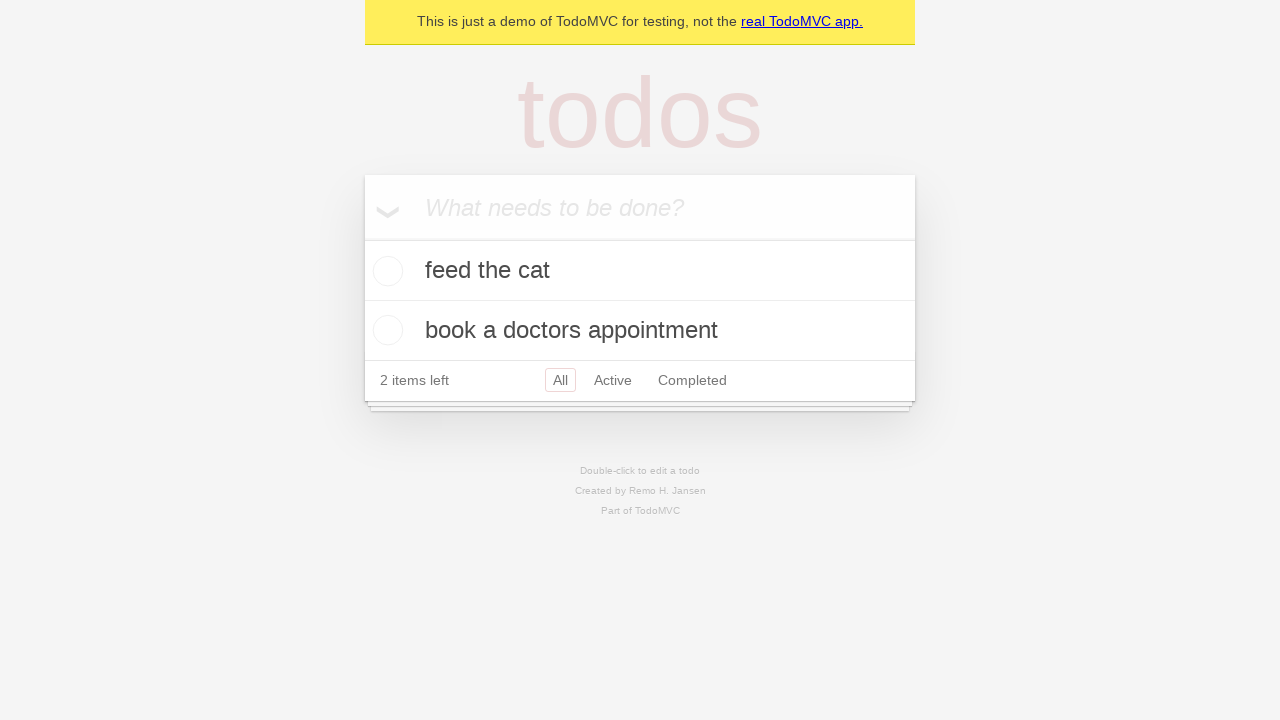

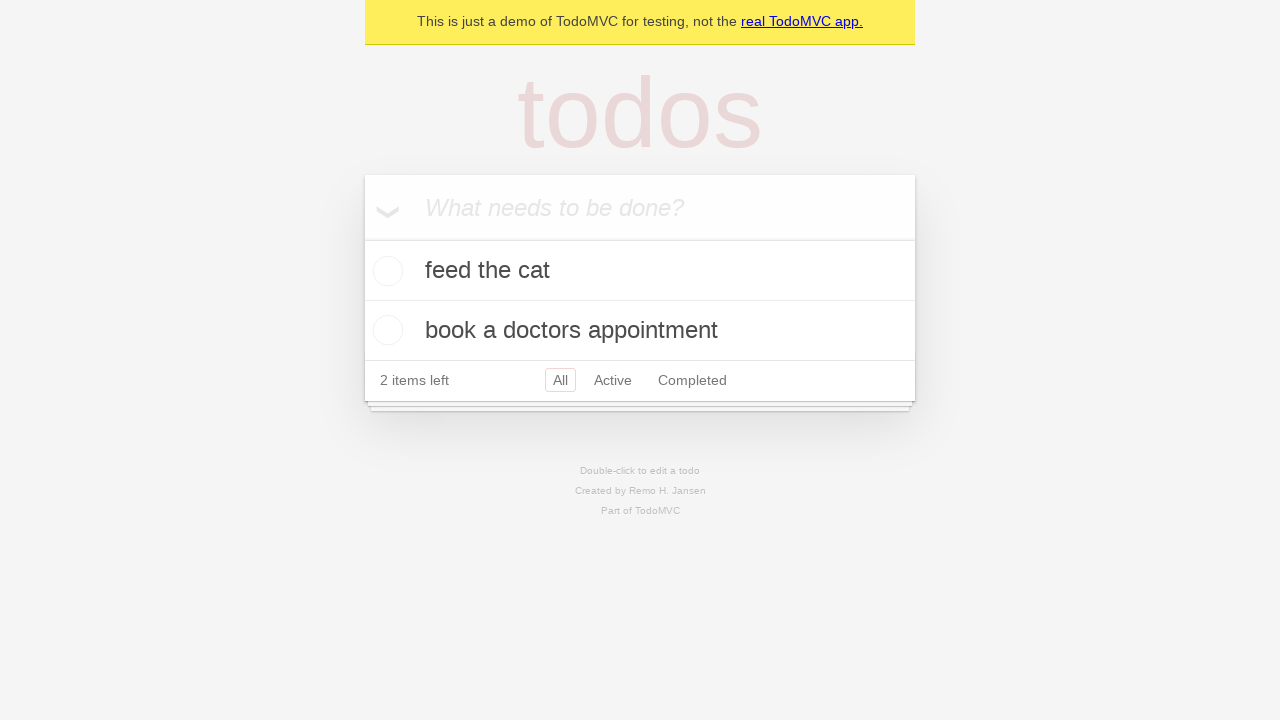